Tests a progress/loading feature by entering a value in a text field, clicking a Start button, and waiting for a specific message to appear after the progress completes

Starting URL: https://demoapps.qspiders.com/ui/progress/disabled?sublist=4

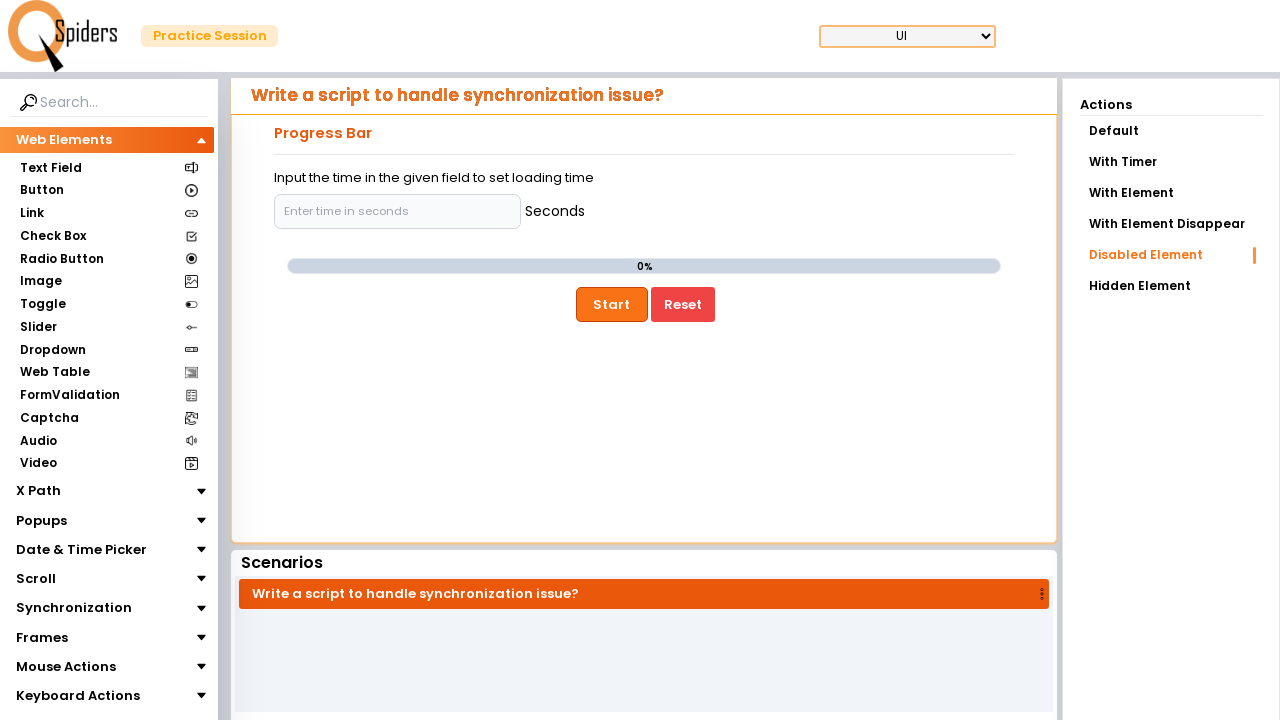

Filled text input field with value '2' on input[type='text']
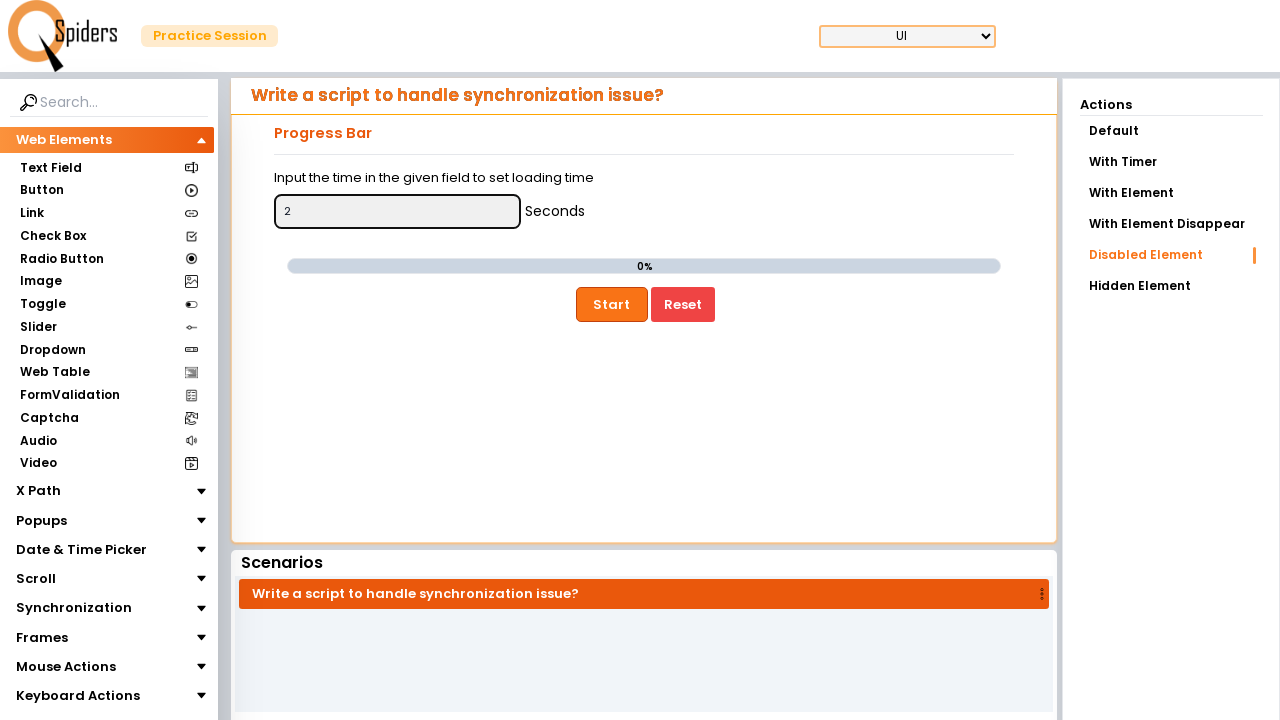

Clicked Start button to begin progress at (612, 304) on button:text('Start')
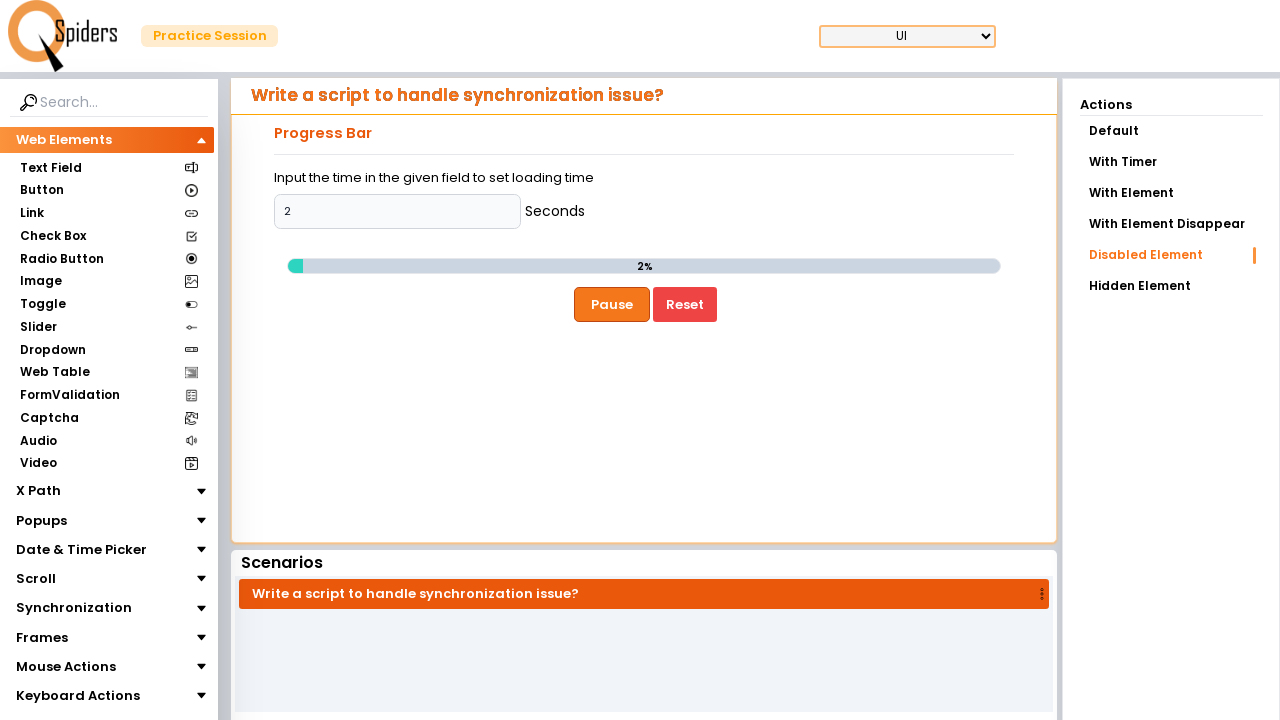

Progress completed and confirmation message 'Do you like Automation' appeared
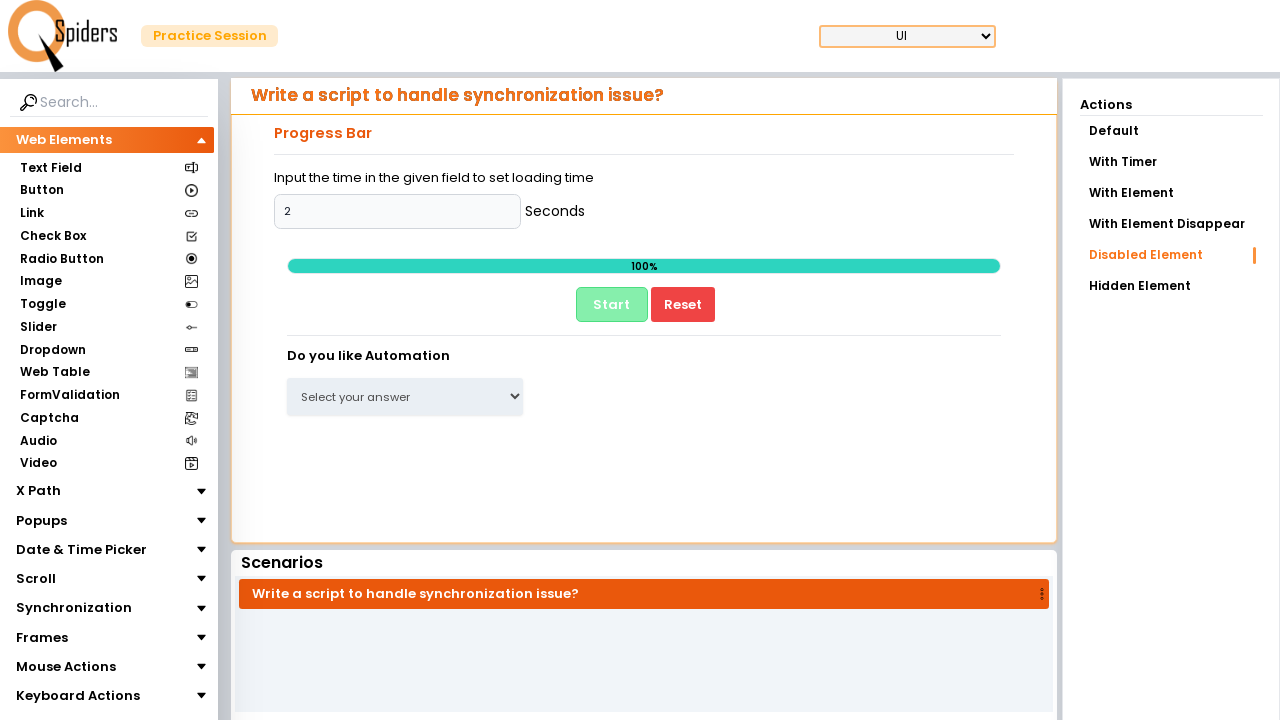

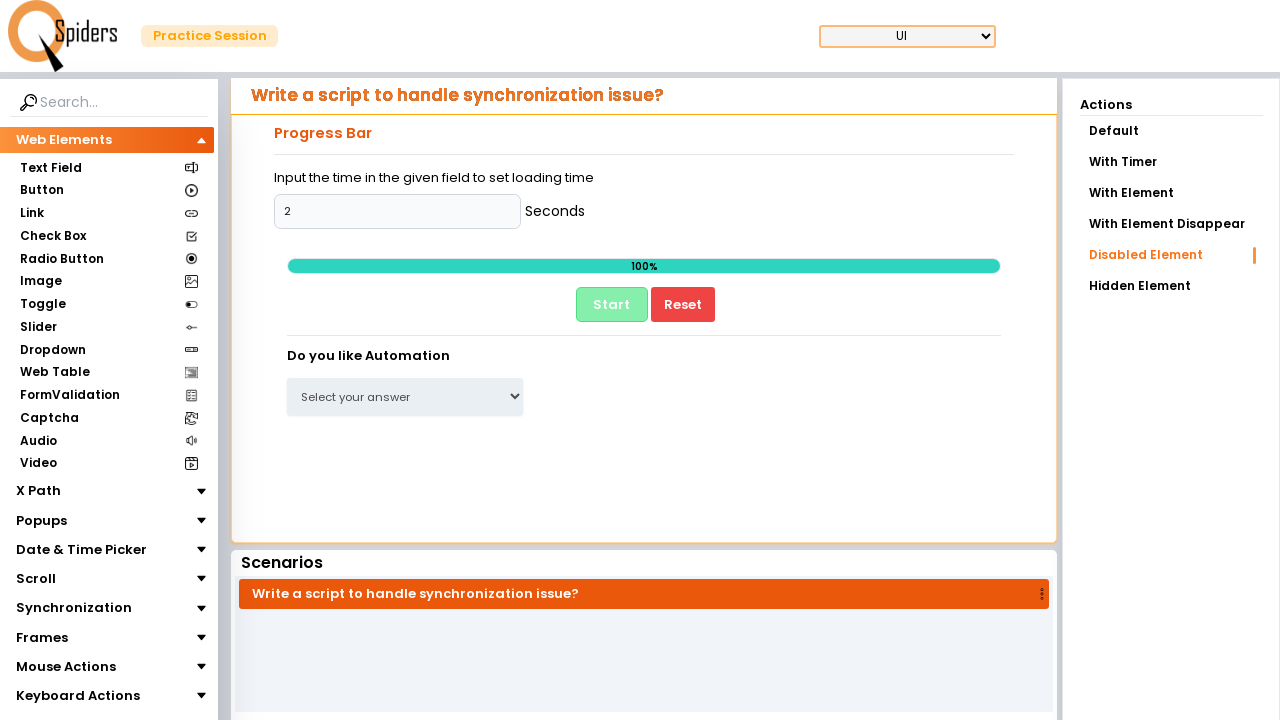